Tests various web UI controls on a practice page including dropdown selection, radio button clicking, and checkbox toggling.

Starting URL: https://rahulshettyacademy.com/loginpagePractise/

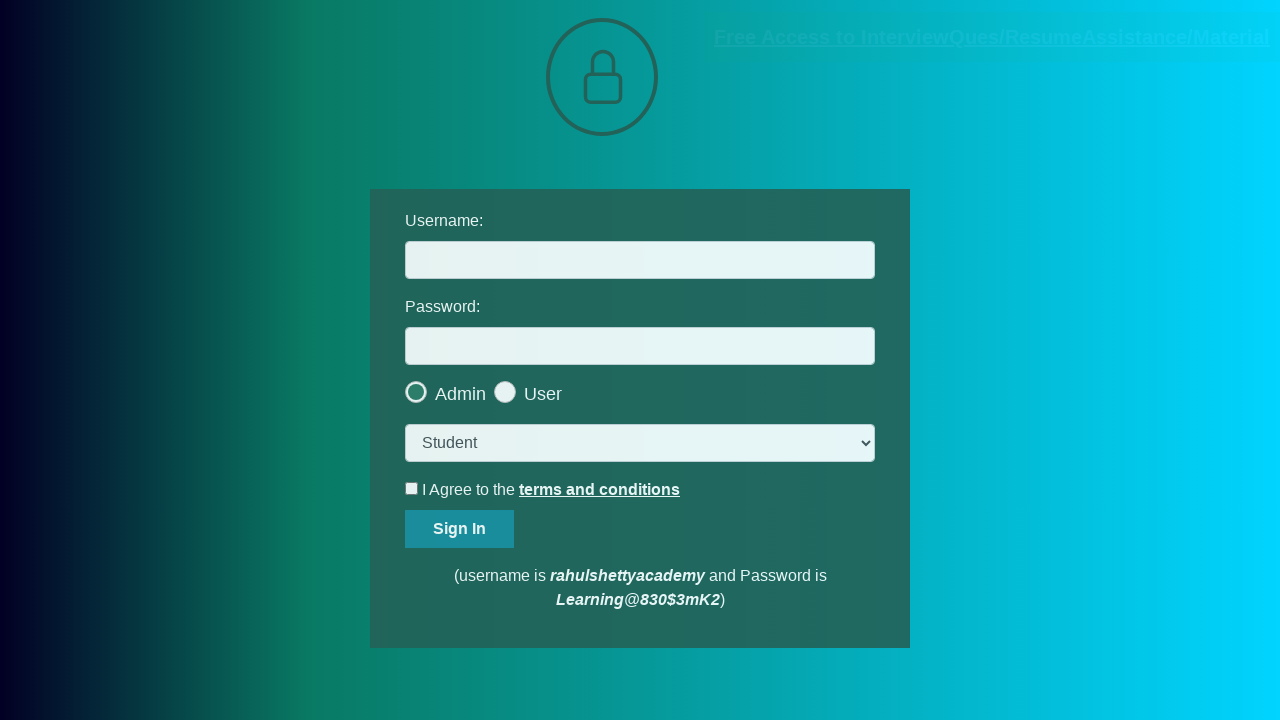

Selected 'consult' option from dropdown on select.form-control
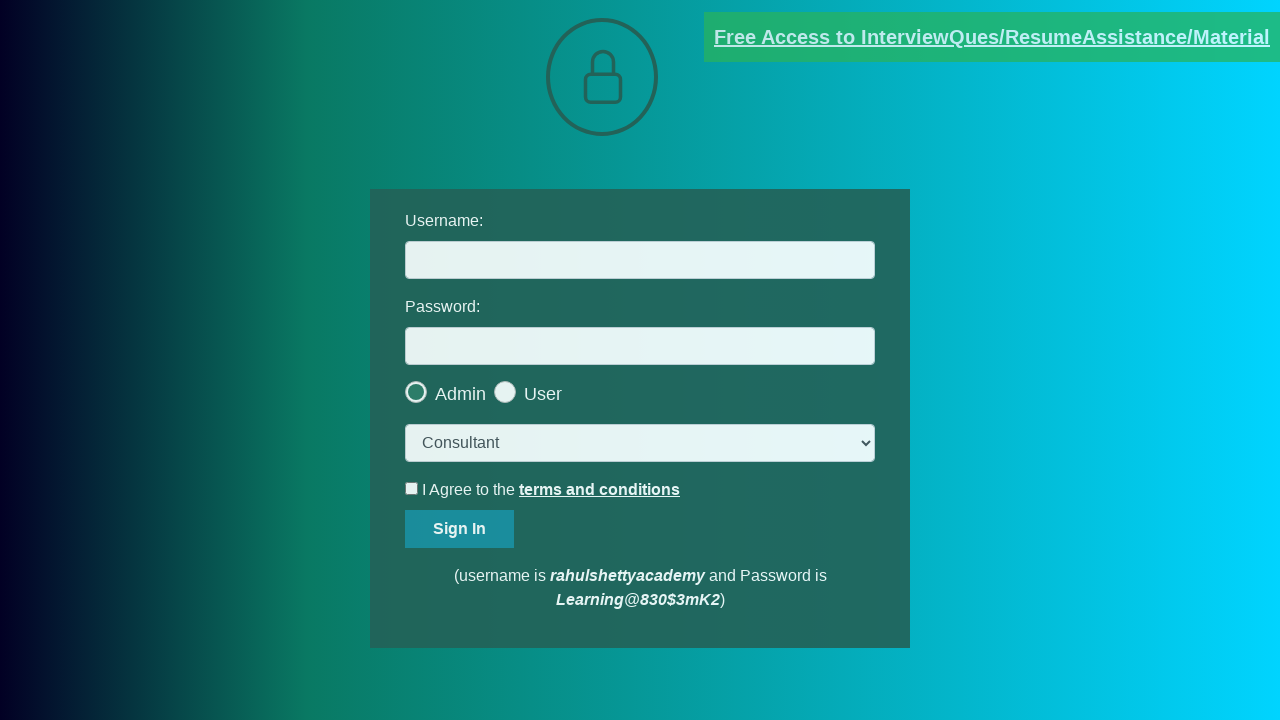

Clicked last radio button option at (543, 394) on .radiotextsty >> nth=-1
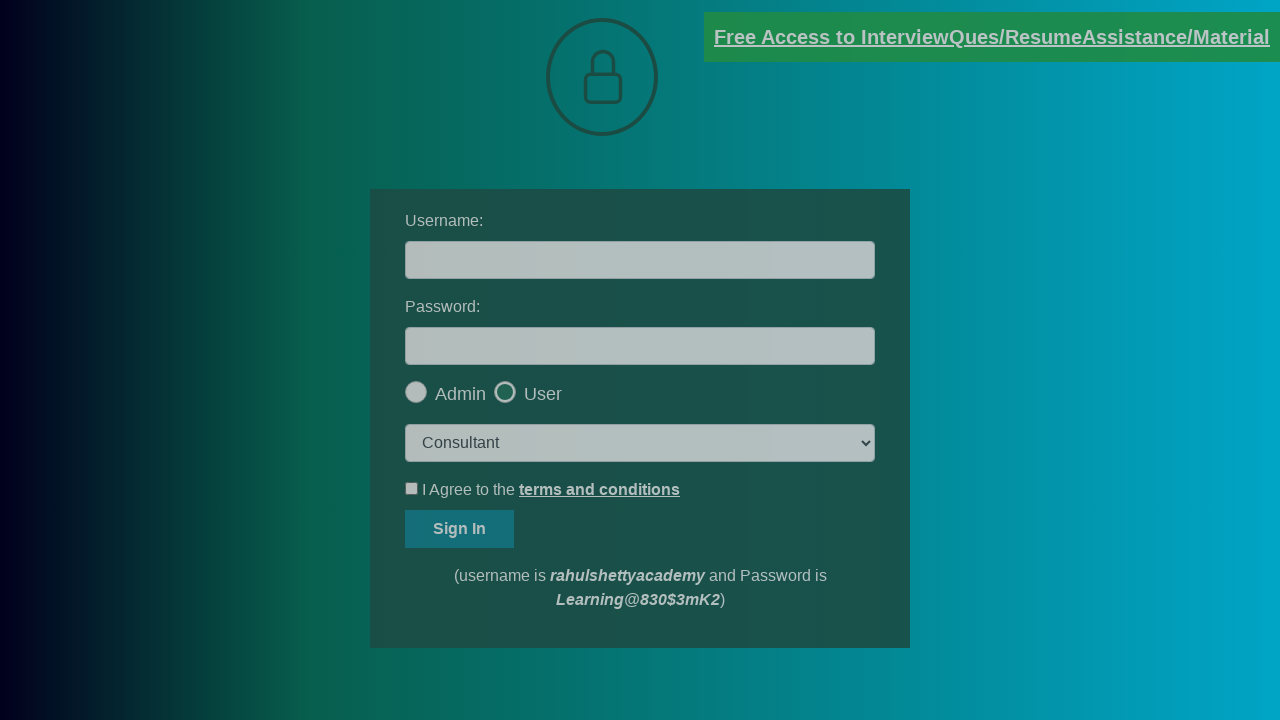

Clicked okay button to handle popup at (698, 144) on #okayBtn
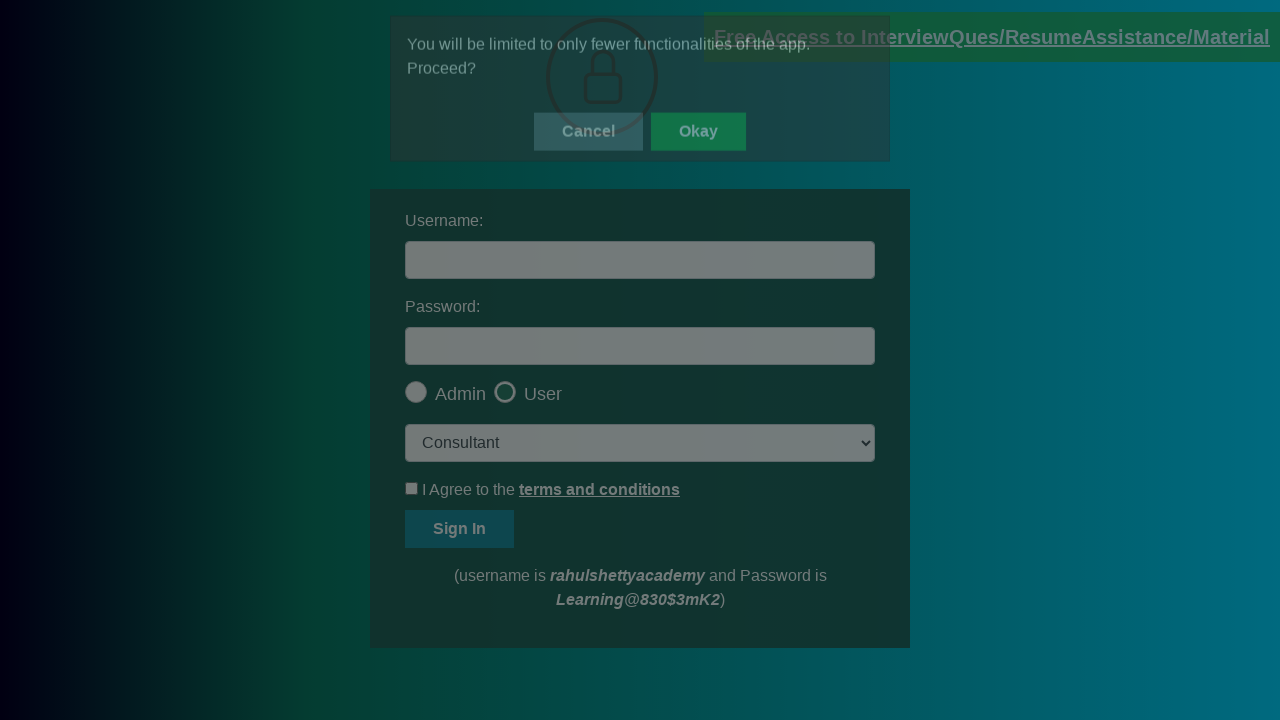

Verified radio button is checked
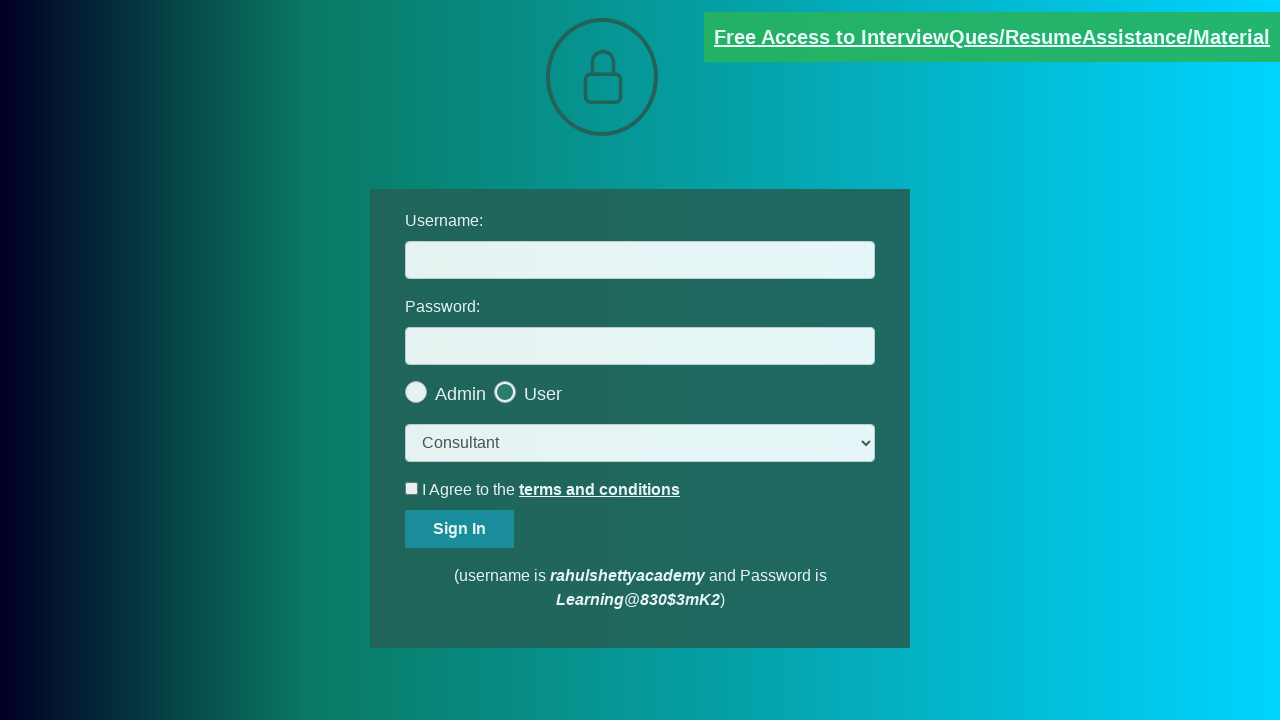

Clicked terms checkbox to check it at (412, 488) on #terms
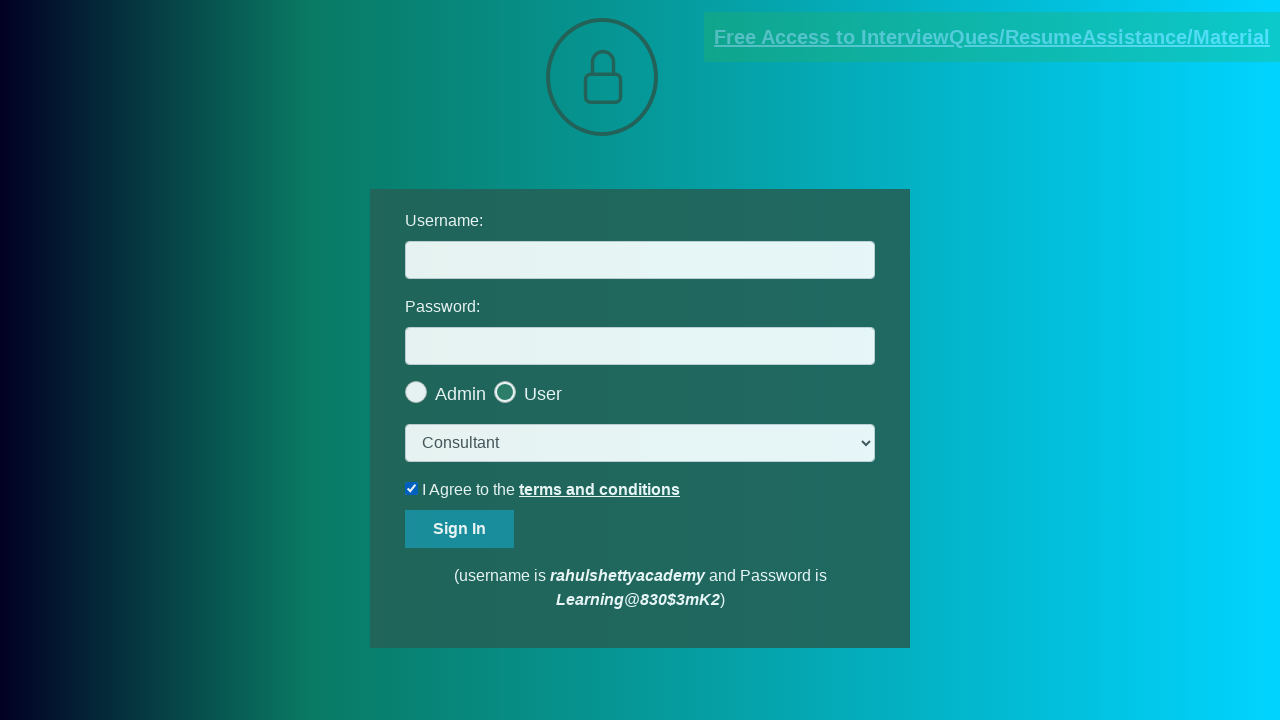

Verified terms checkbox is checked
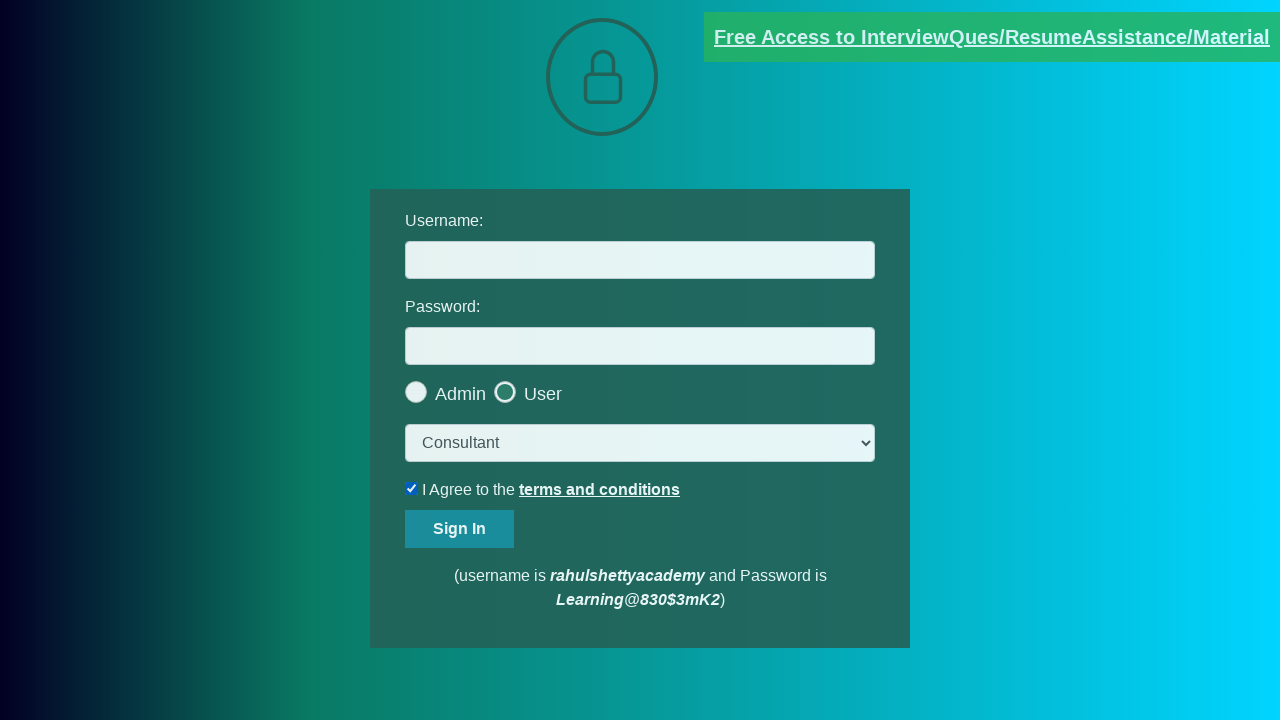

Unchecked the terms checkbox at (412, 488) on #terms
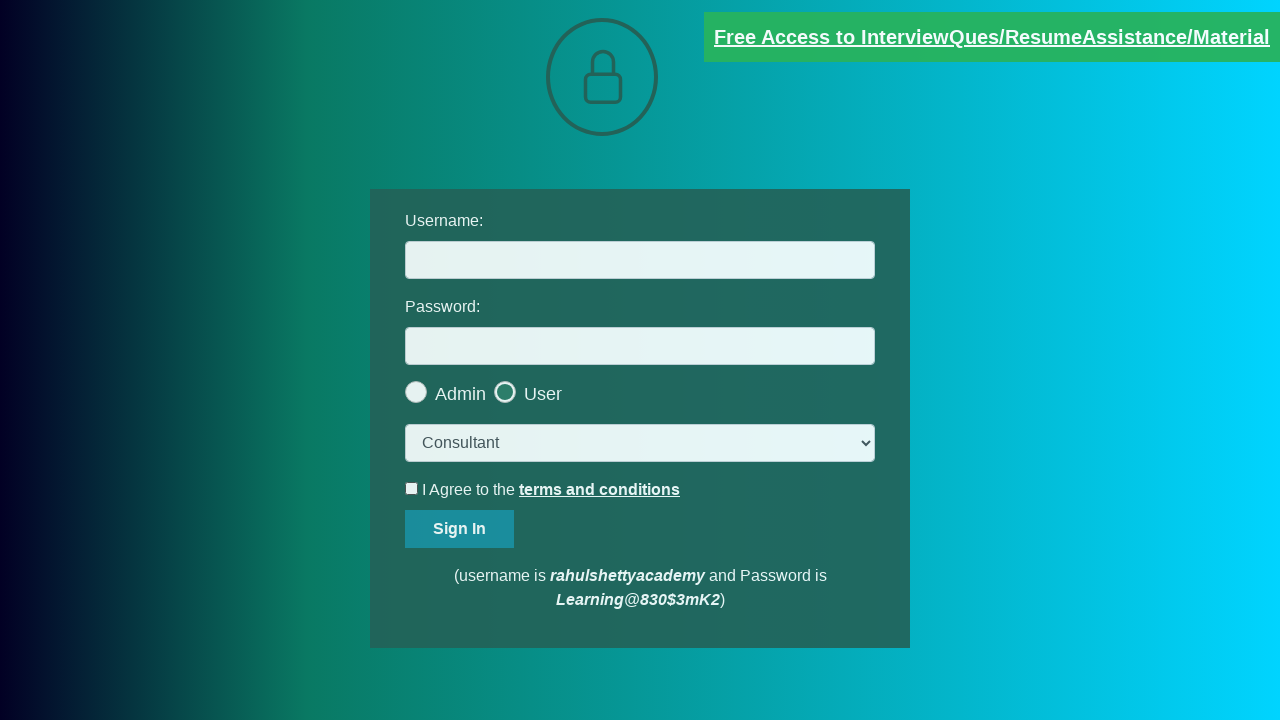

Verified terms checkbox is now unchecked
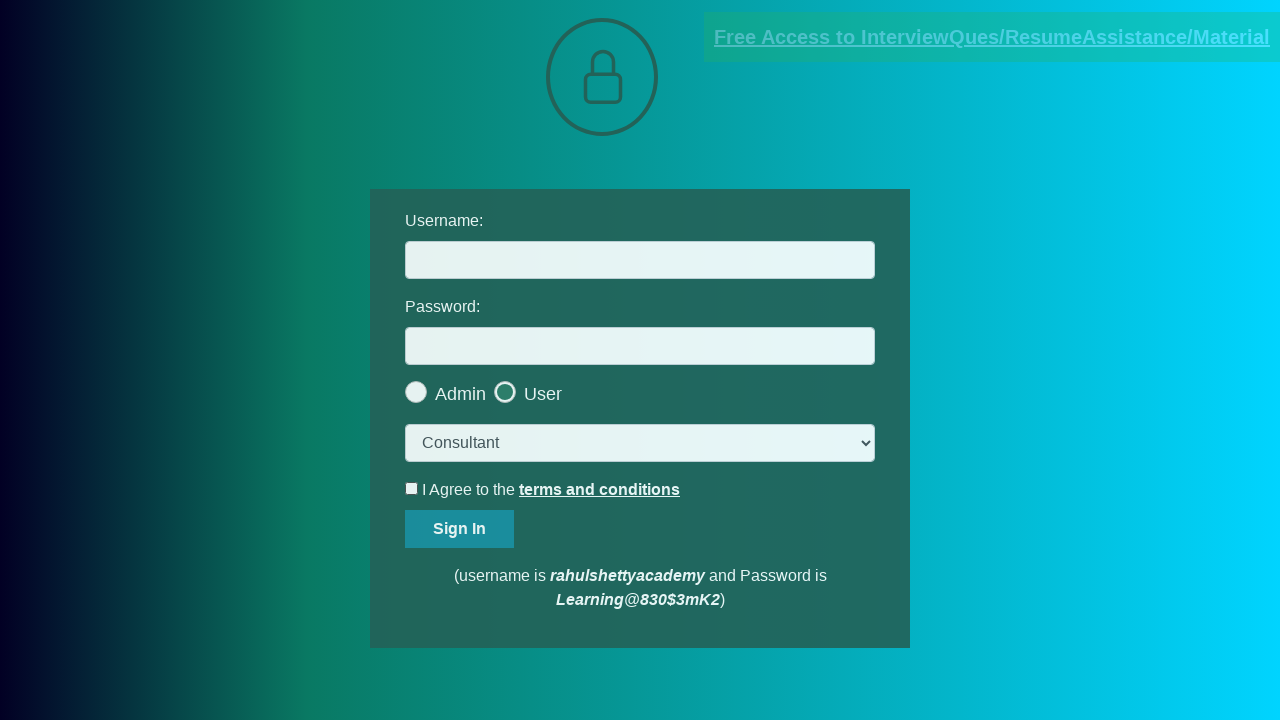

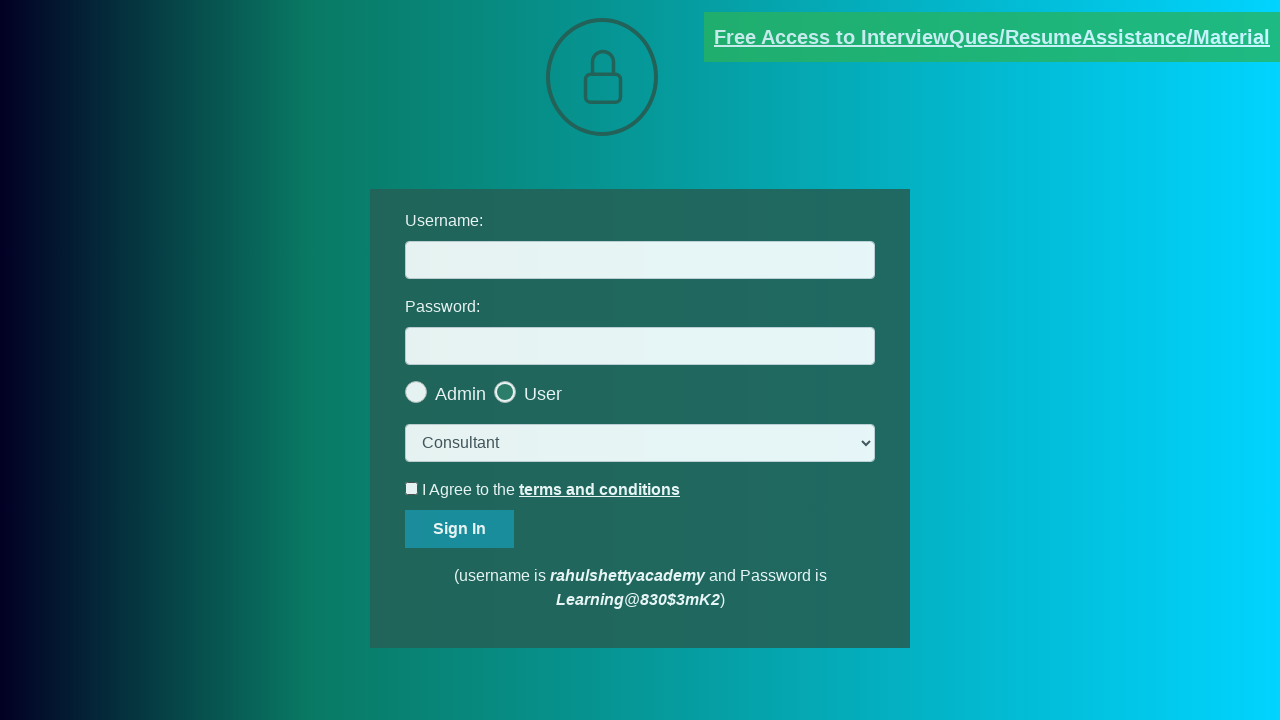